Tests A/B test opt-out by first navigating to the main page, adding an opt-out cookie, then navigating to the A/B test page and verifying it shows "No A/B Test"

Starting URL: http://the-internet.herokuapp.com

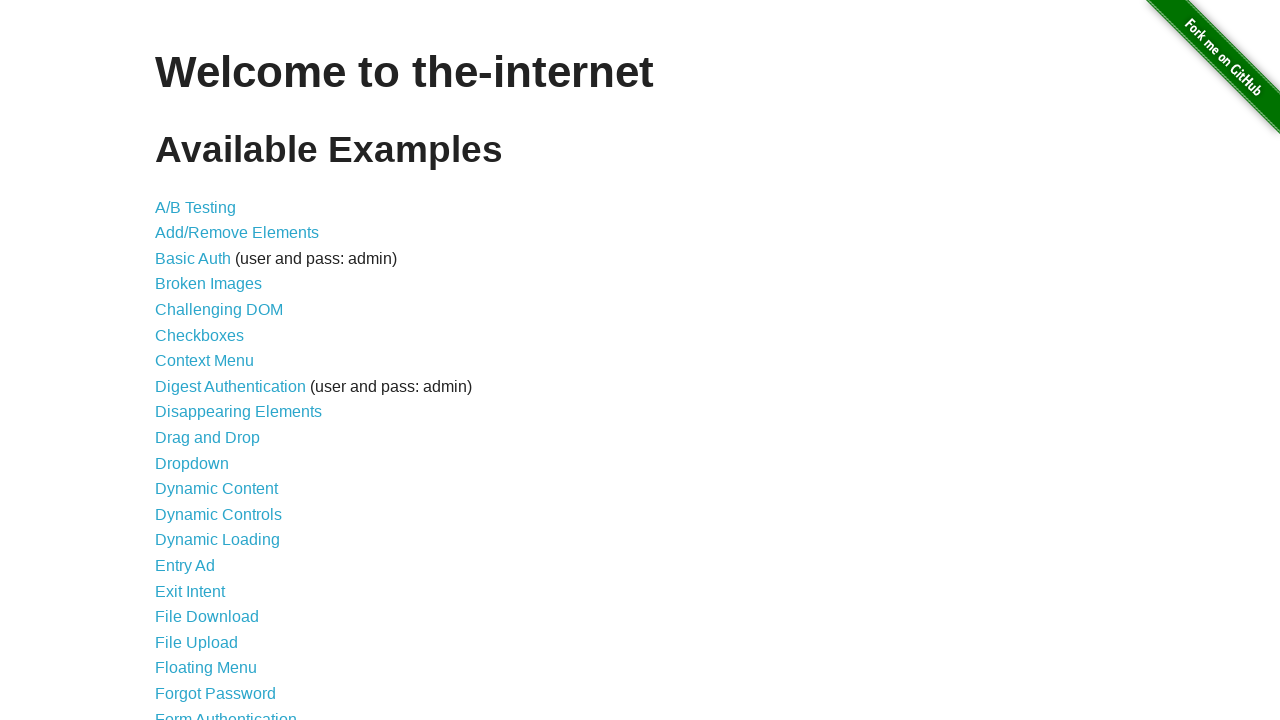

Added optimizelyOptOut cookie with value 'true' to opt out of A/B testing
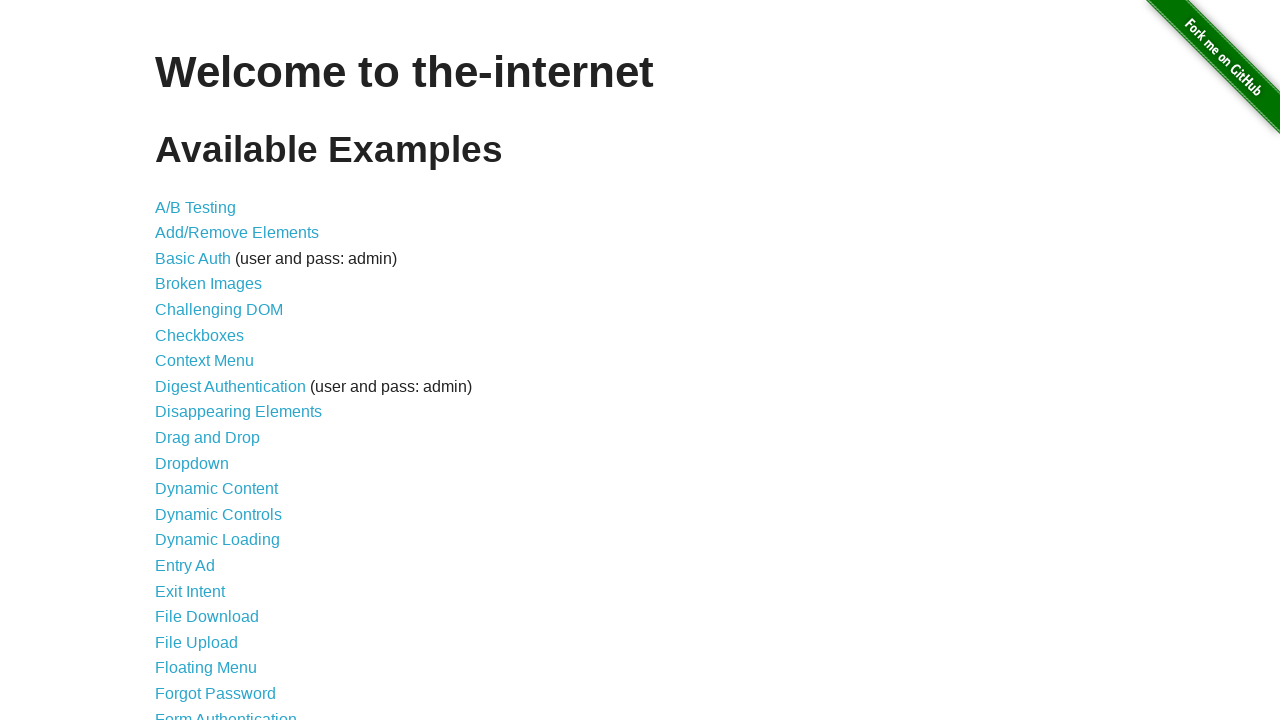

Navigated to A/B test page at /abtest
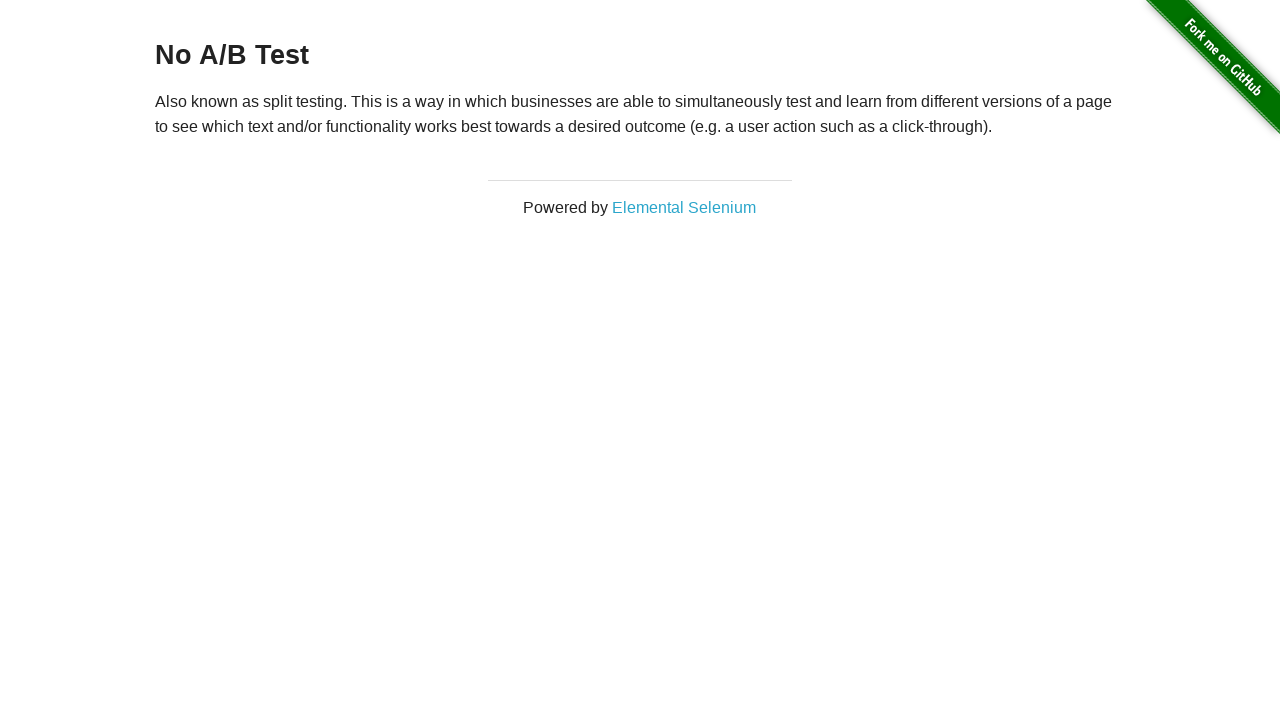

Retrieved heading text from h3 element
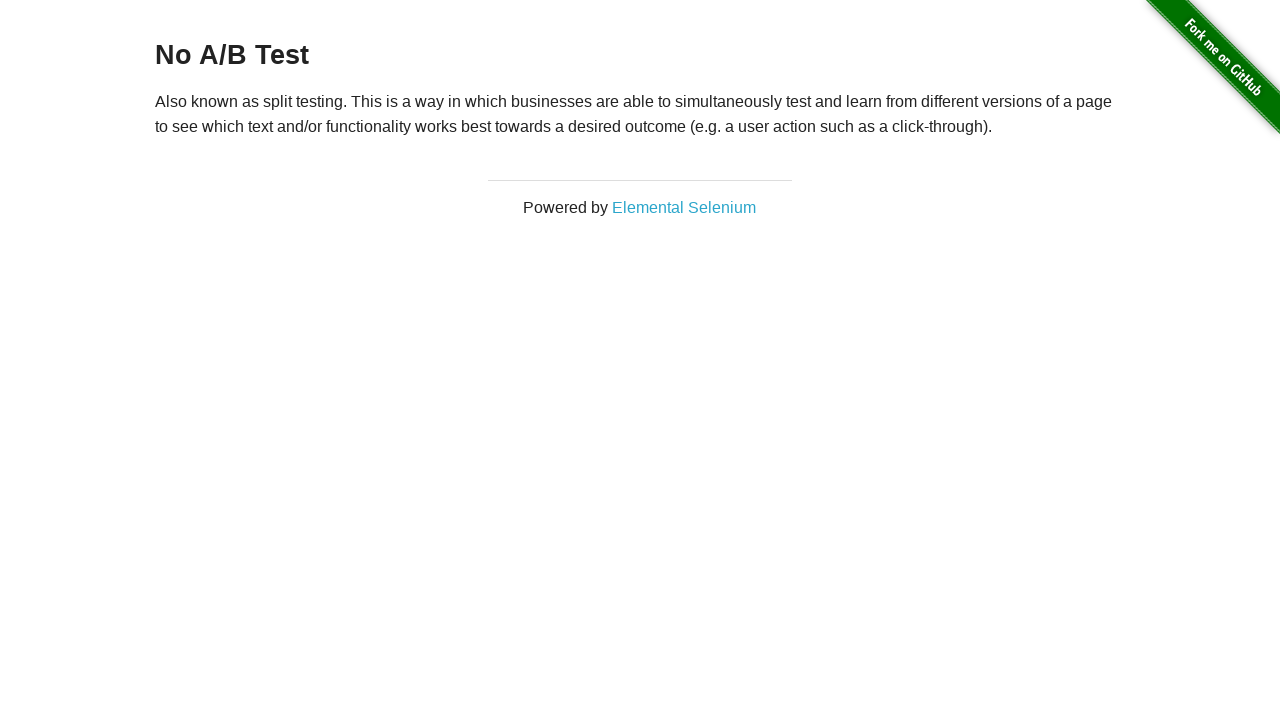

Verified heading text is 'No A/B Test' - A/B test opt-out successful
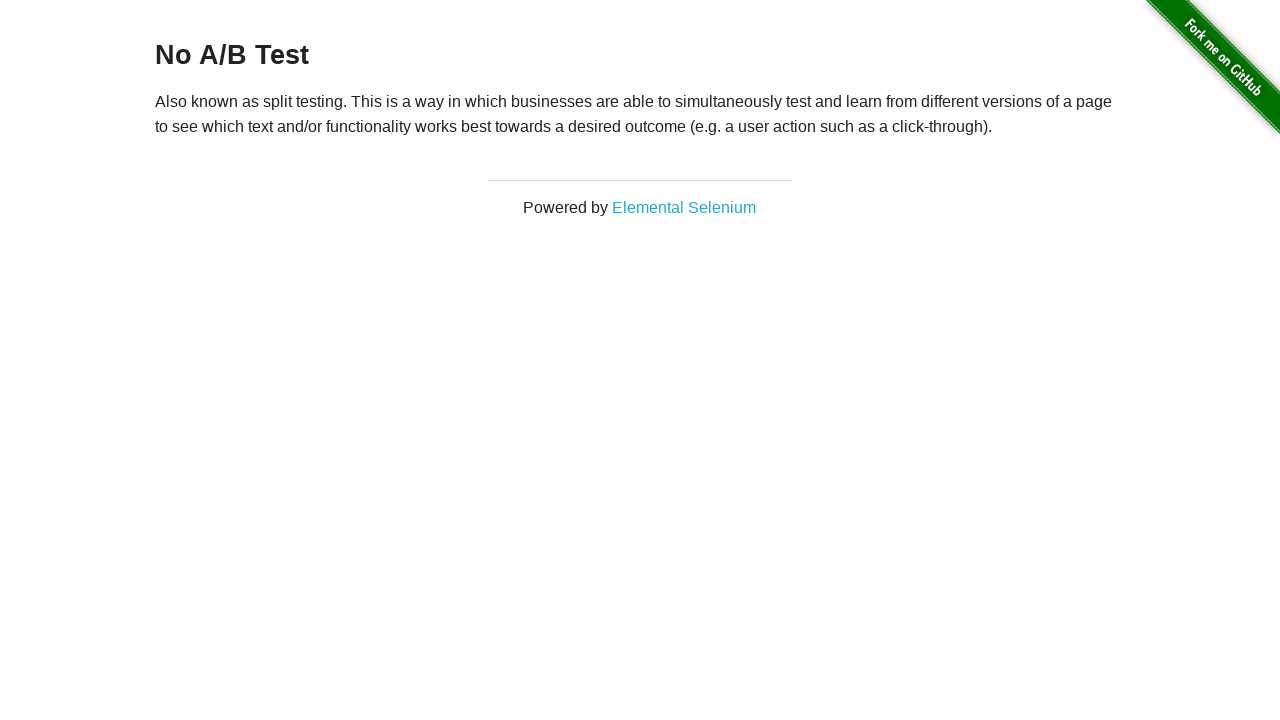

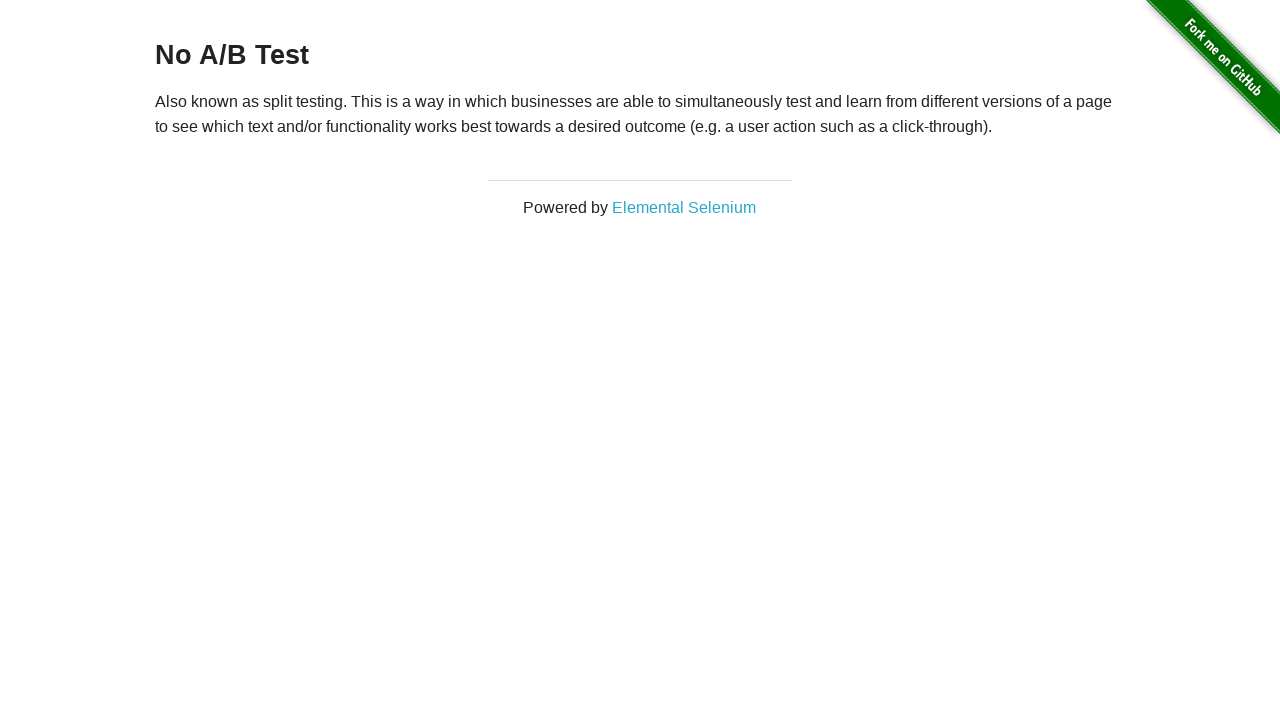